Tests browser window functionality on DemoQA by navigating to the Alerts, Frame & Windows section and clicking buttons to open new tabs and windows.

Starting URL: https://demoqa.com/text-box

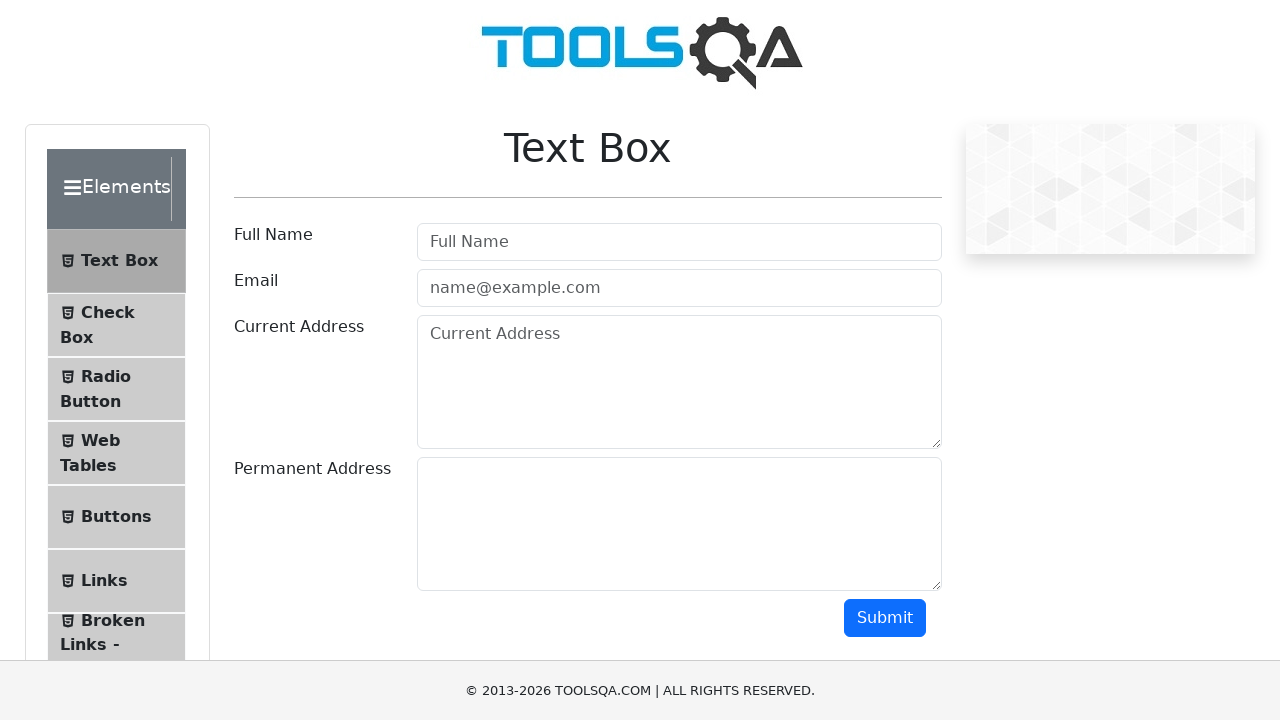

Clicked on 'Alerts, Frame & Windows' section at (107, 360) on xpath=//div[text()="Alerts, Frame & Windows"]
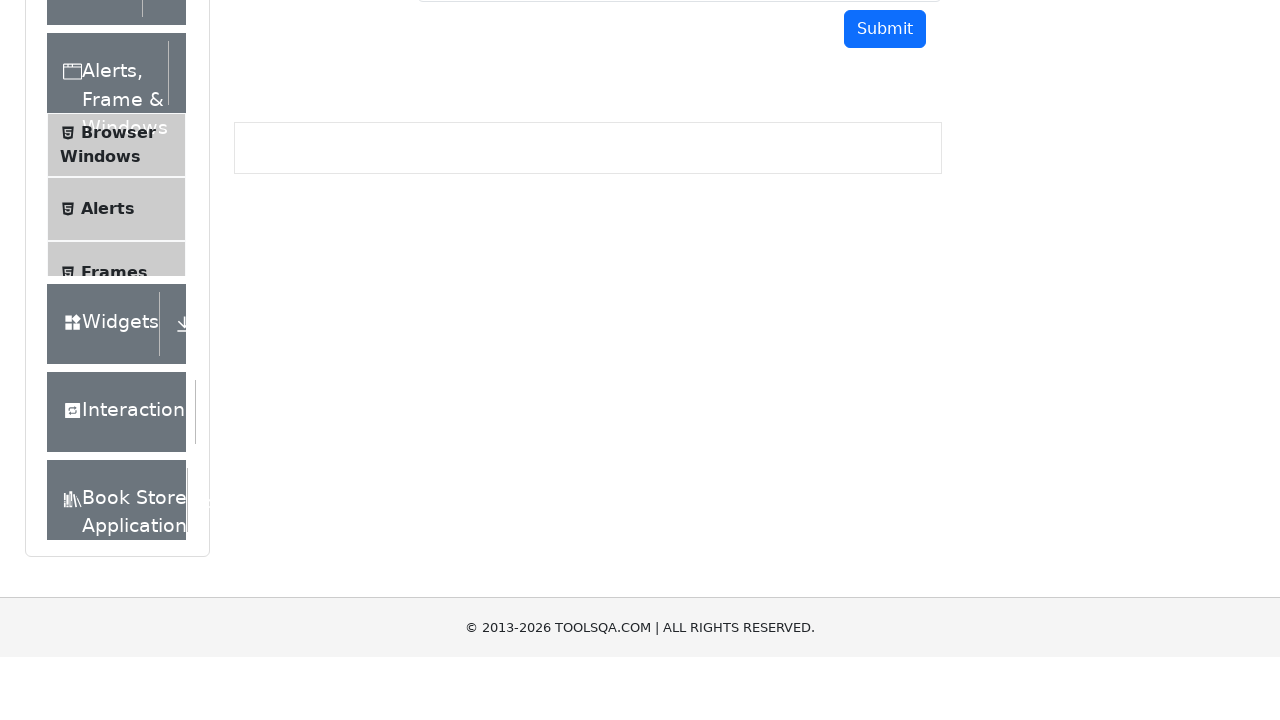

Clicked on 'Browser Windows' menu item at (118, 196) on xpath=//span[text()="Browser Windows"]
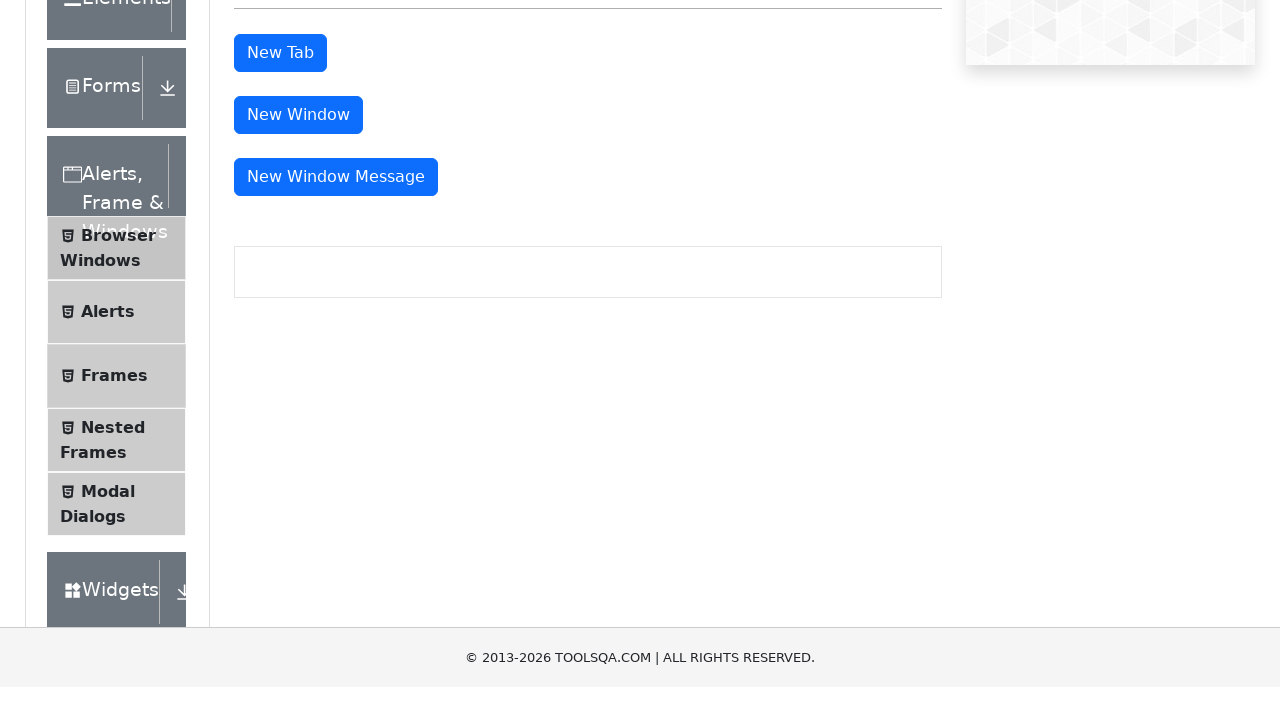

Clicked on 'New Tab' button to open new tab at (280, 165) on xpath=//button[text()="New Tab"]
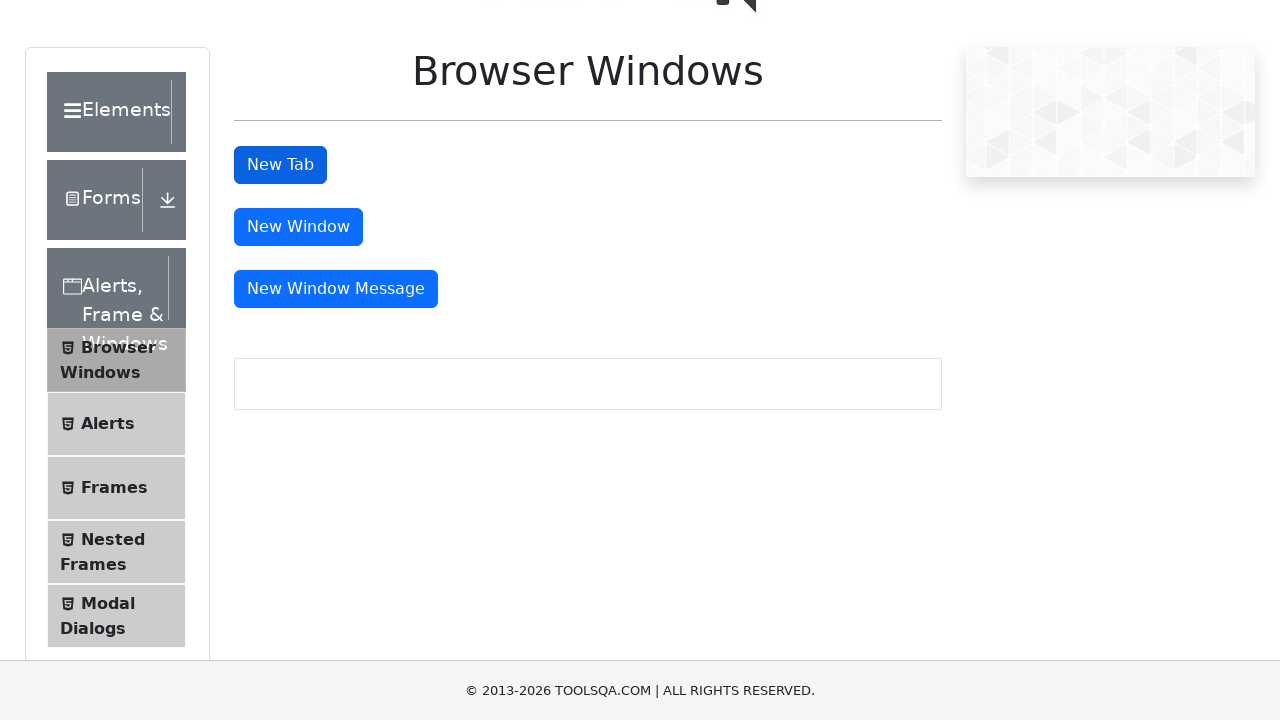

Clicked on 'New Window' button to open new window at (298, 227) on xpath=//button[text()="New Window"]
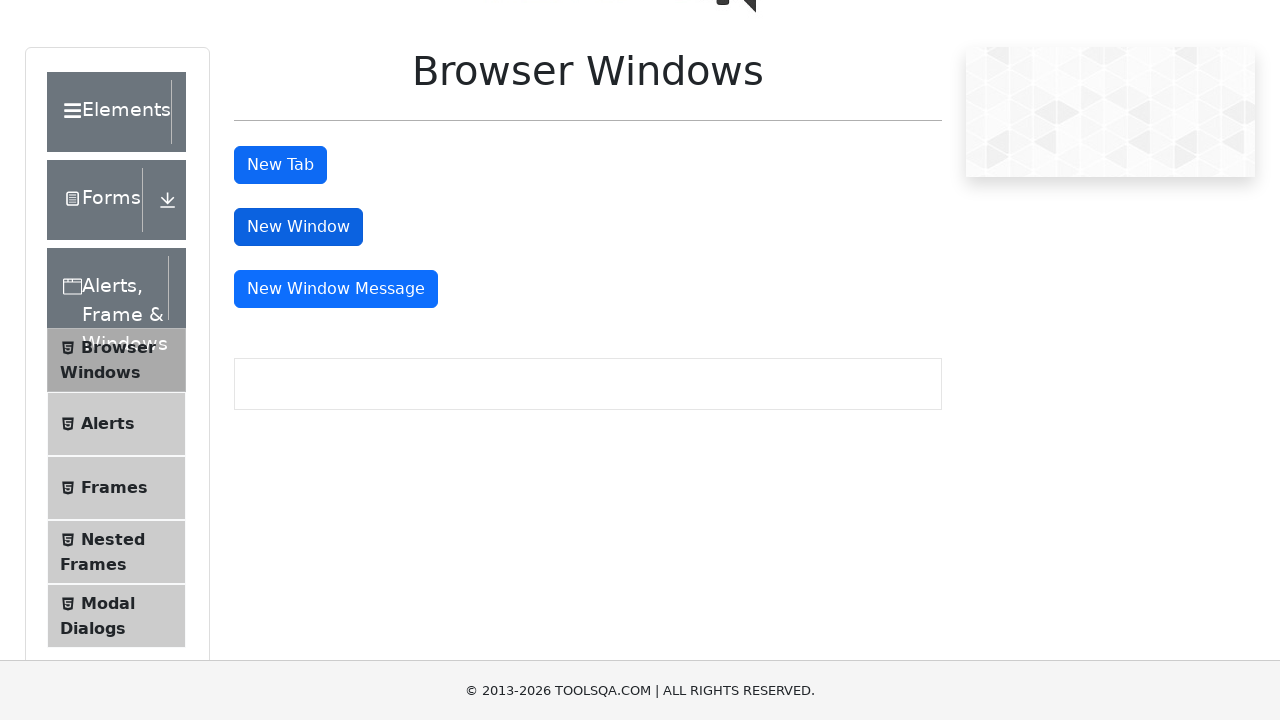

Clicked on 'New Window Message' button to open new window with message at (336, 289) on xpath=//button[text()="New Window Message"]
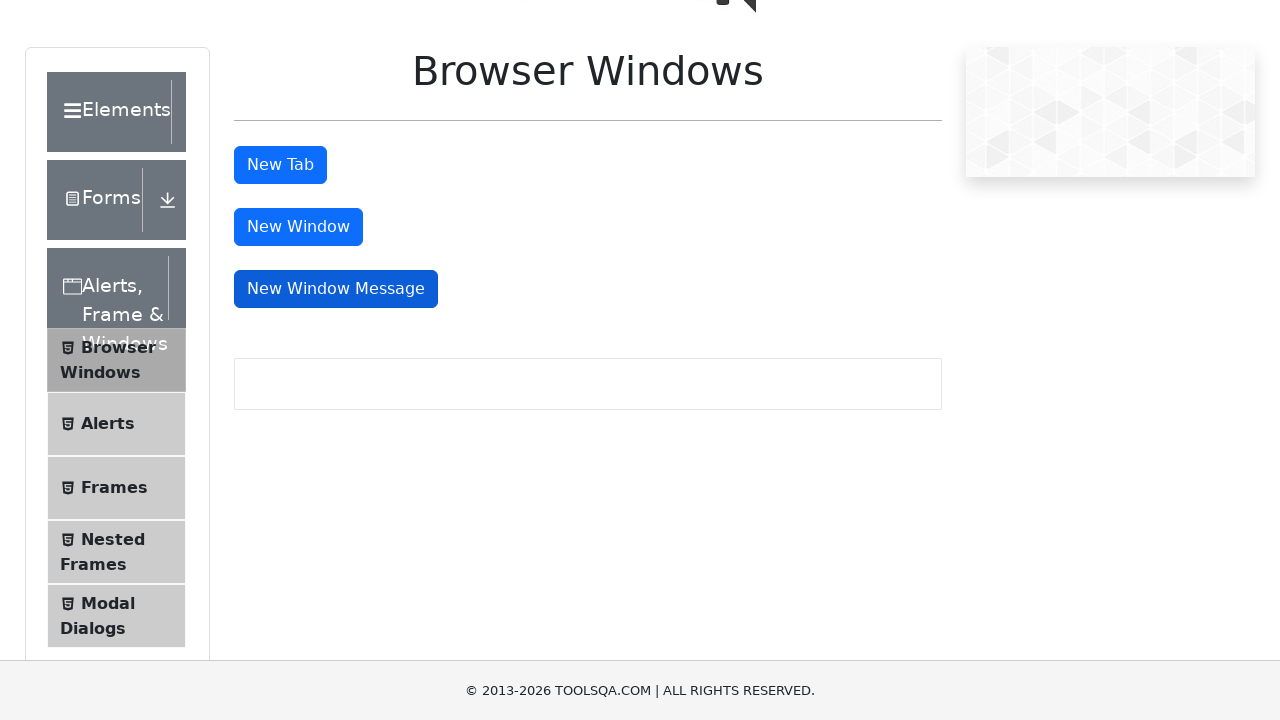

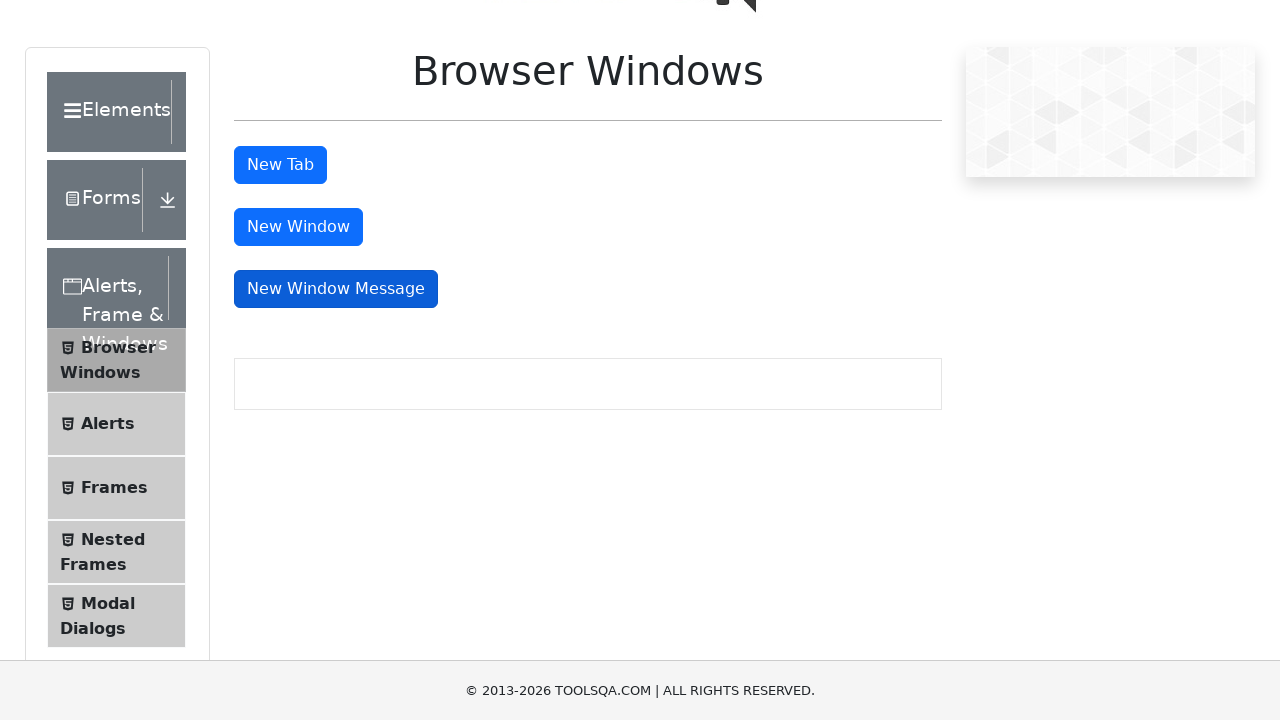